Tests handling a JavaScript info alert by clicking a button, verifying the alert text, and accepting it

Starting URL: http://the-internet.herokuapp.com/javascript_alerts

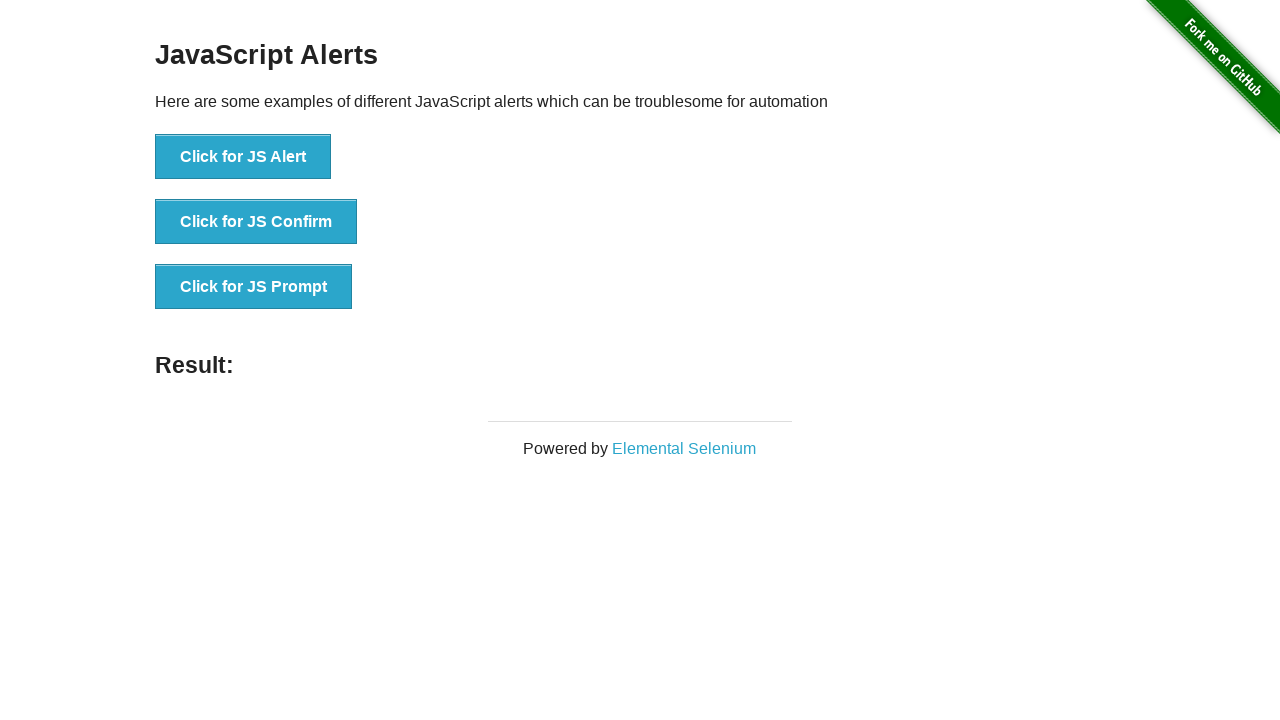

Clicked 'Click for JS Alert' button at (243, 157) on xpath=//button[. = 'Click for JS Alert']
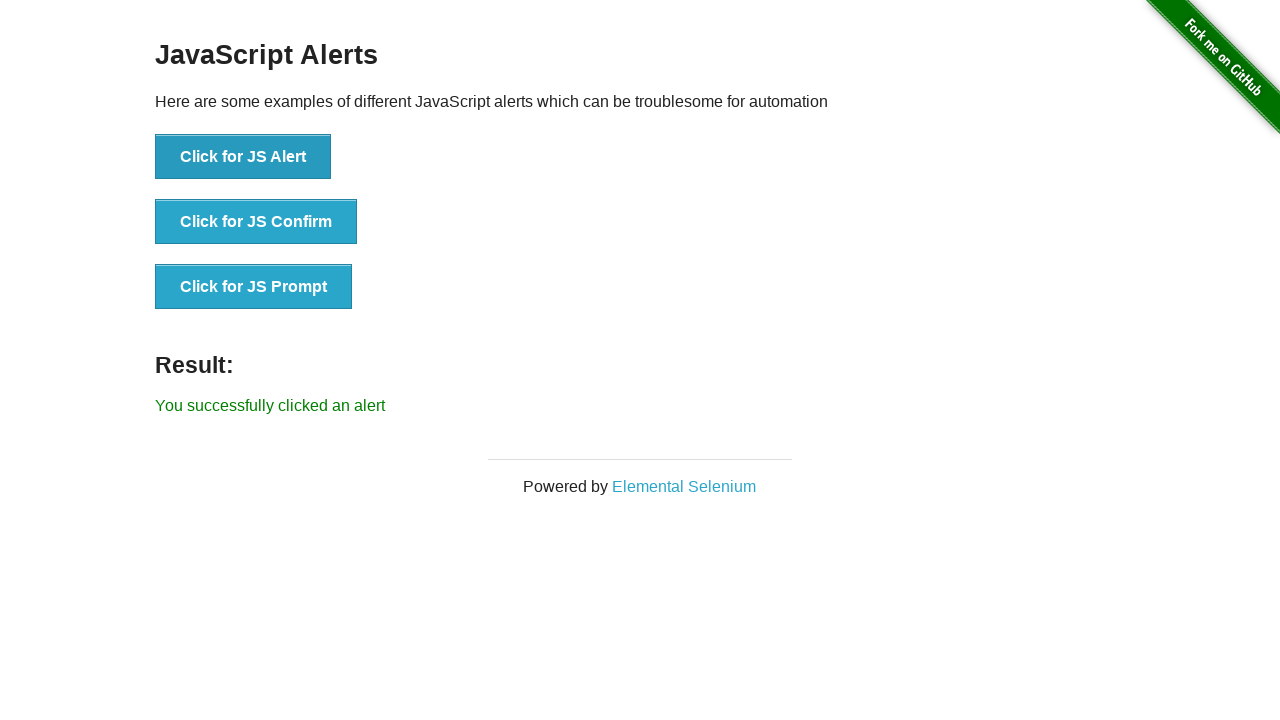

Set up dialog handler to accept alerts
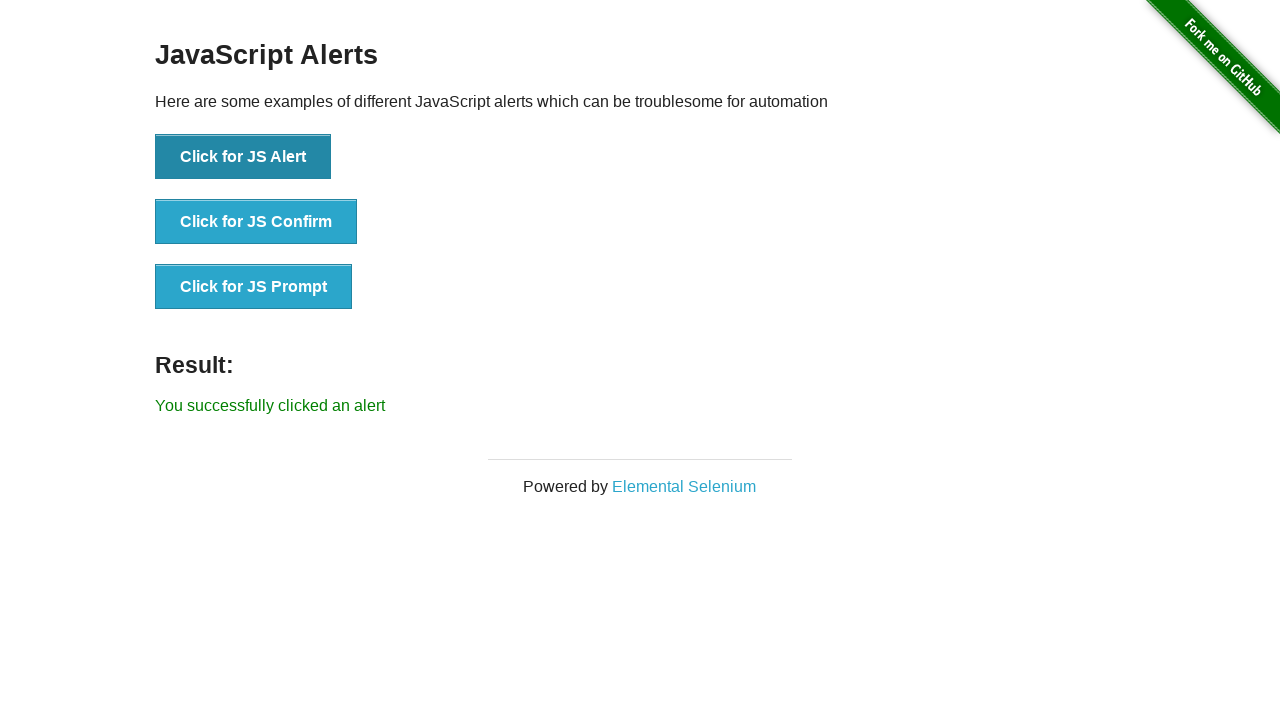

Registered explicit info alert handler with message verification
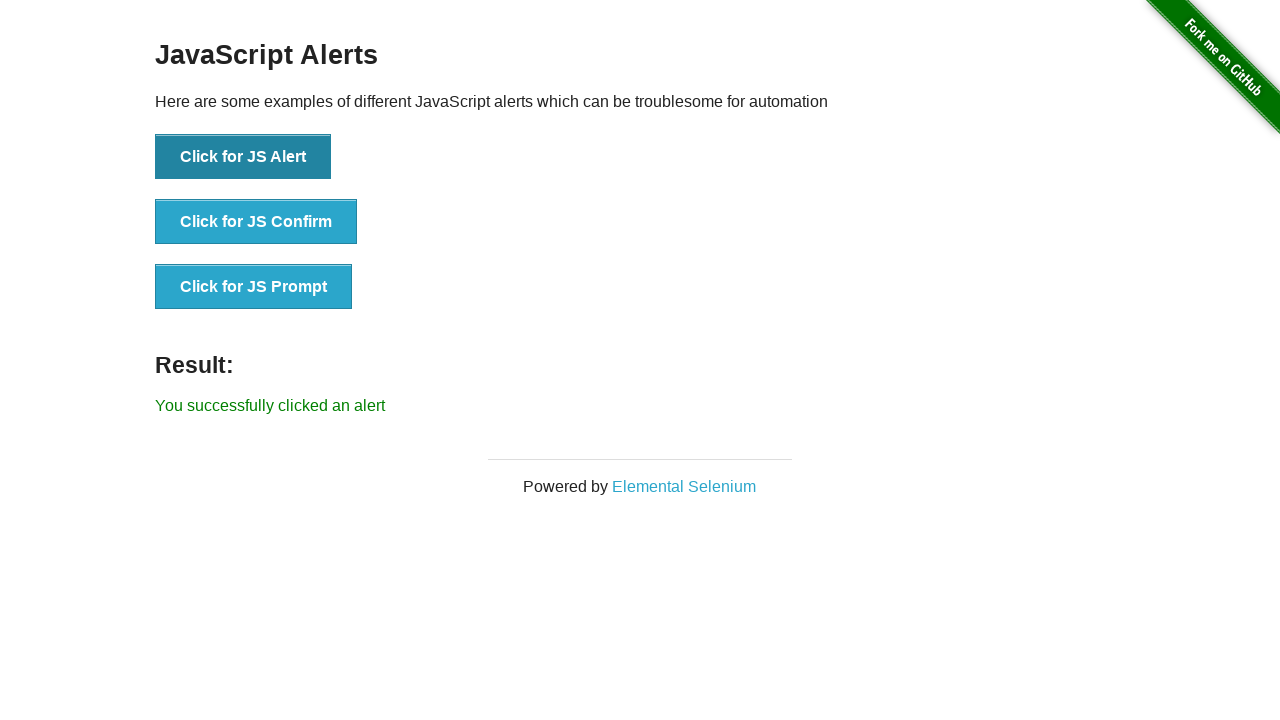

Clicked 'Click for JS Alert' button again and handled the alert dialog at (243, 157) on xpath=//button[. = 'Click for JS Alert']
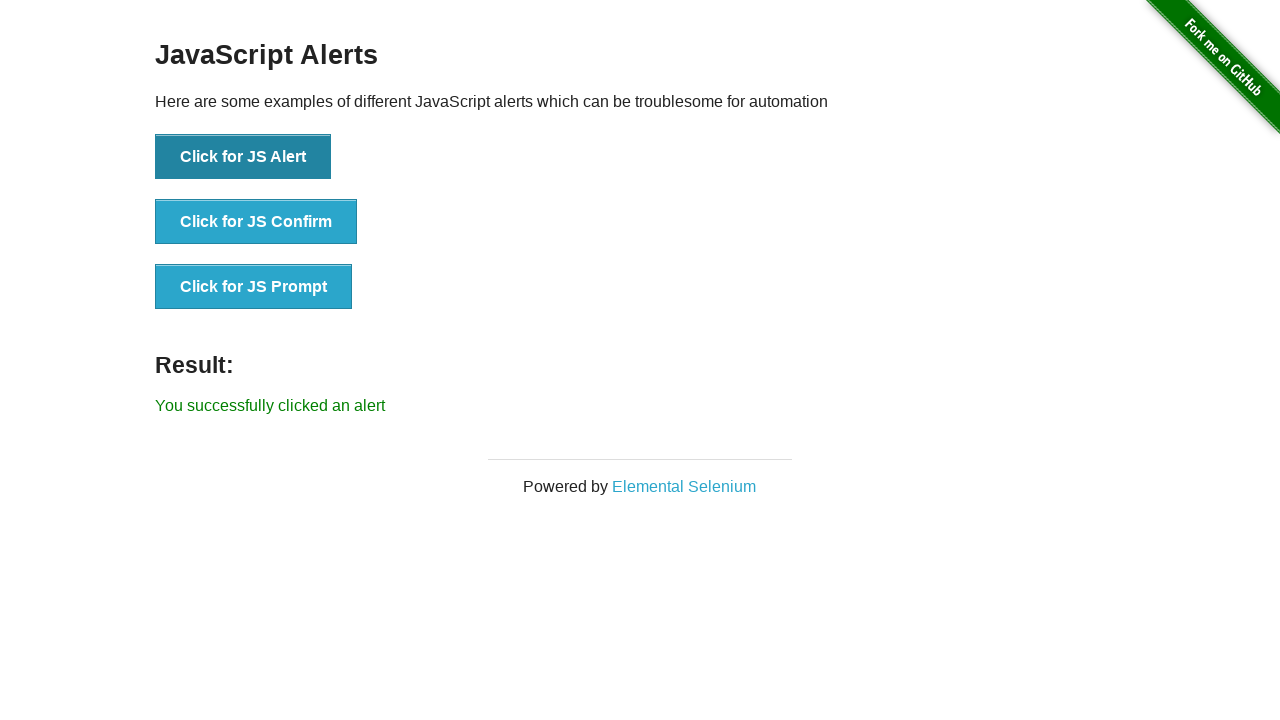

Alert result message appeared on the page
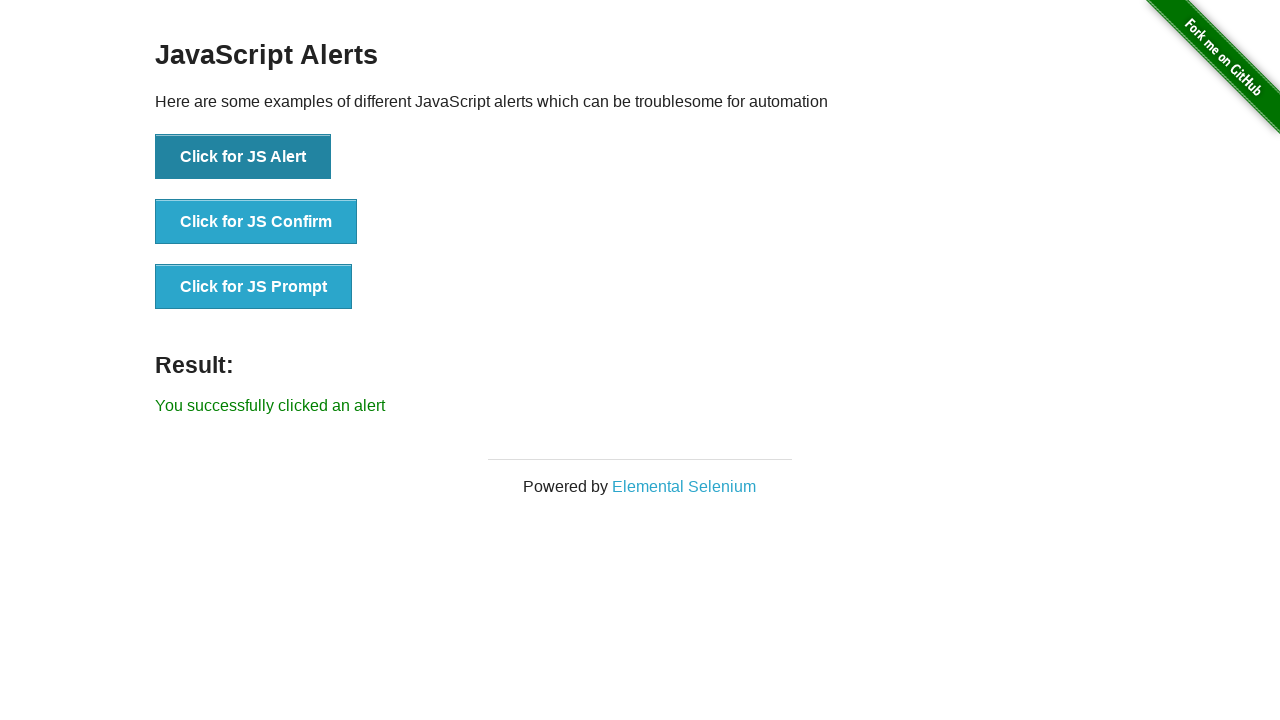

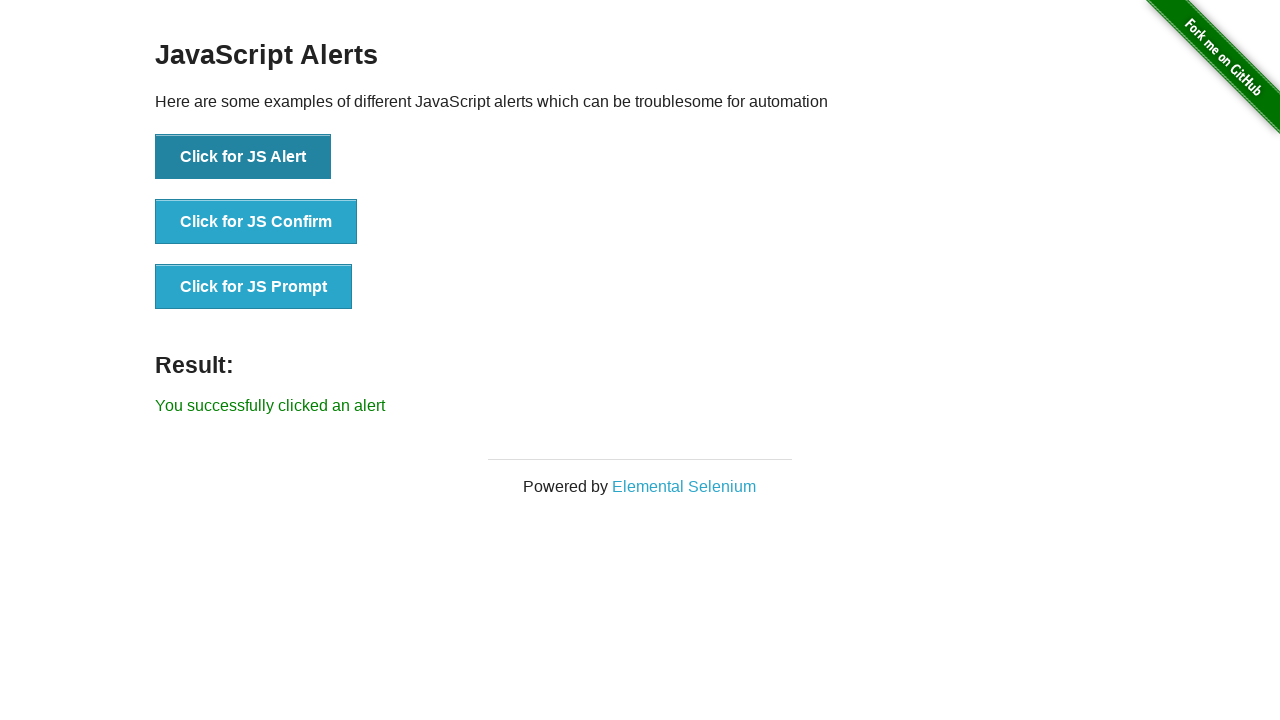